Tests mouse click and hold interaction by clicking and holding on an element and verifying the focused status

Starting URL: https://www.selenium.dev/selenium/web/mouse_interaction.html

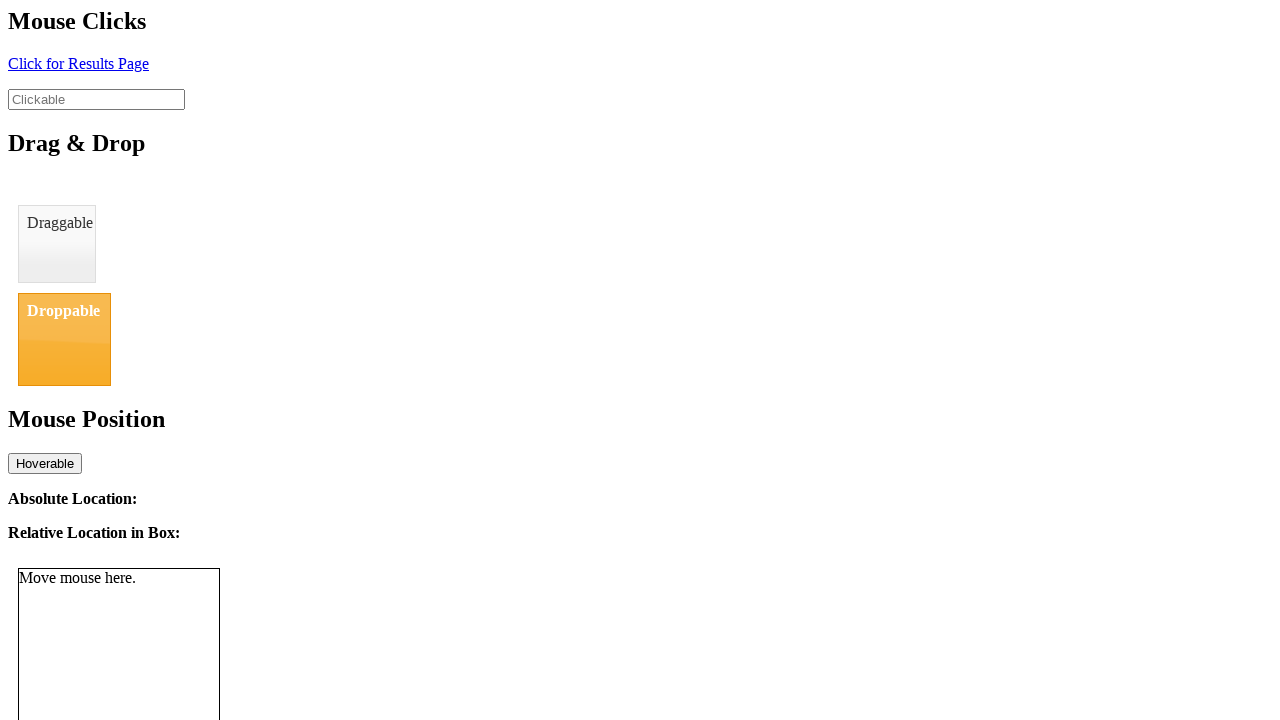

Navigated to mouse interaction test page
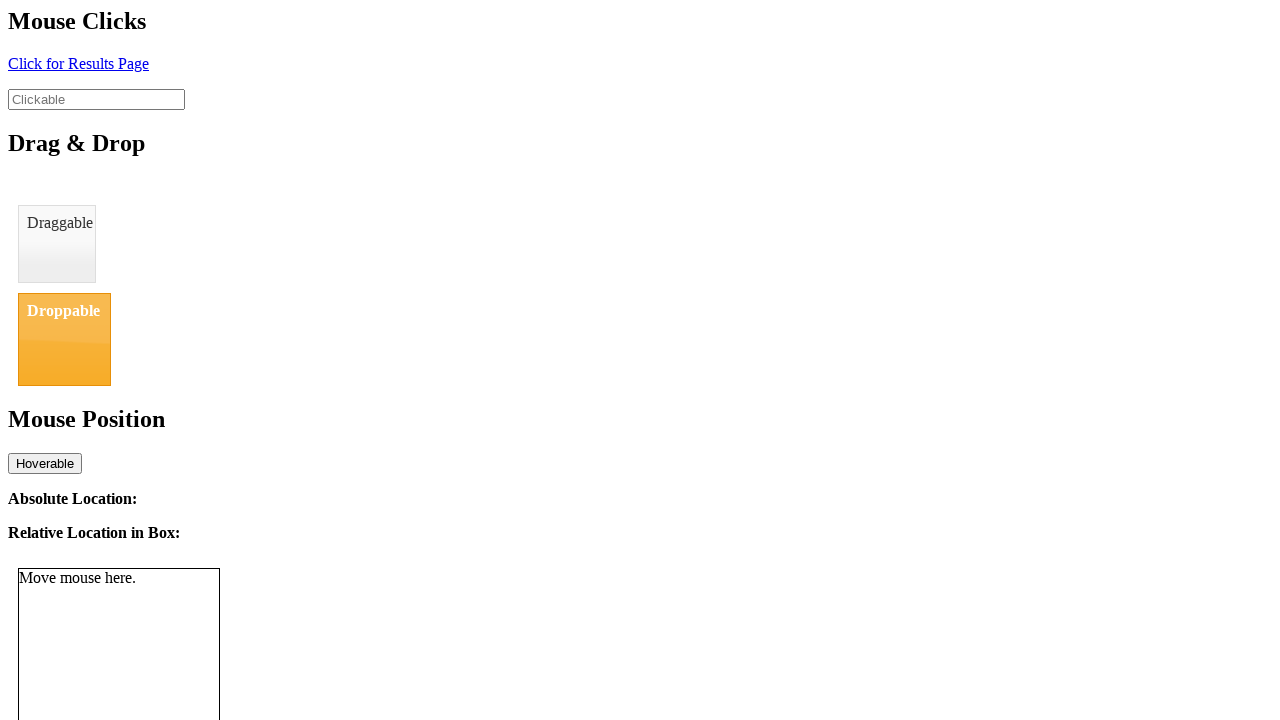

Located clickable element
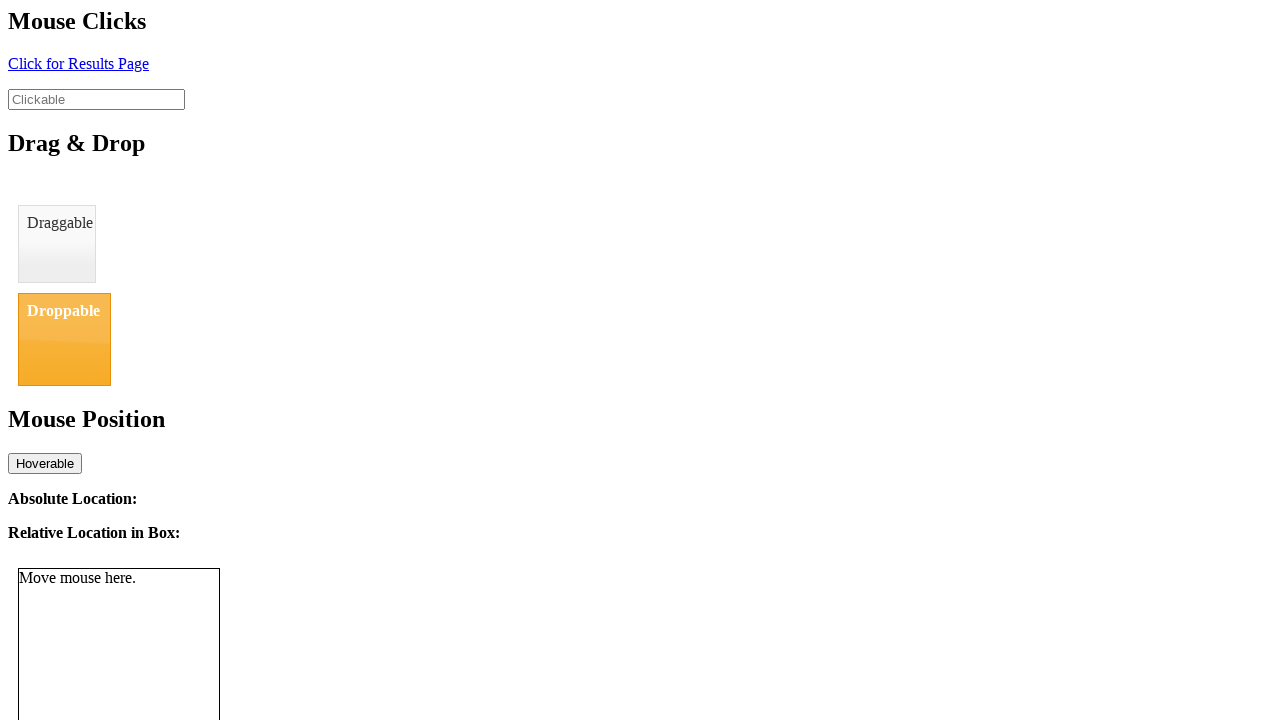

Performed click and hold on clickable element with 1000ms delay at (96, 99) on #clickable
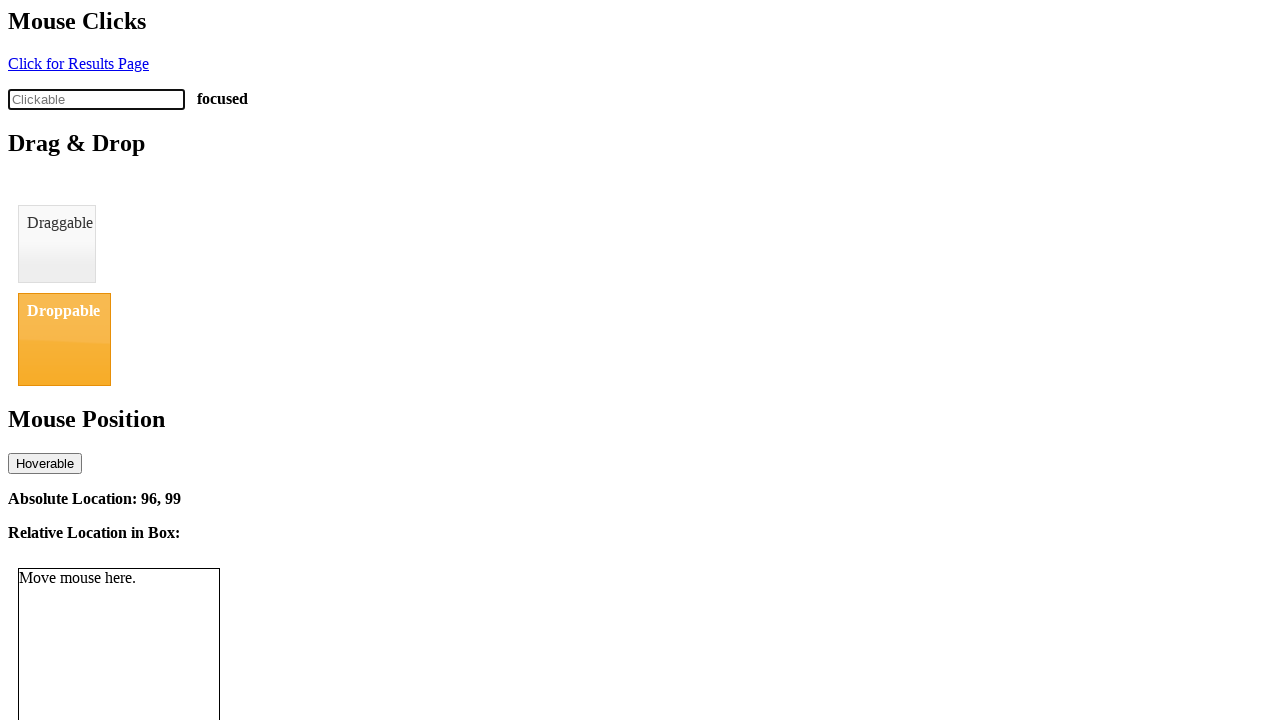

Retrieved click status text
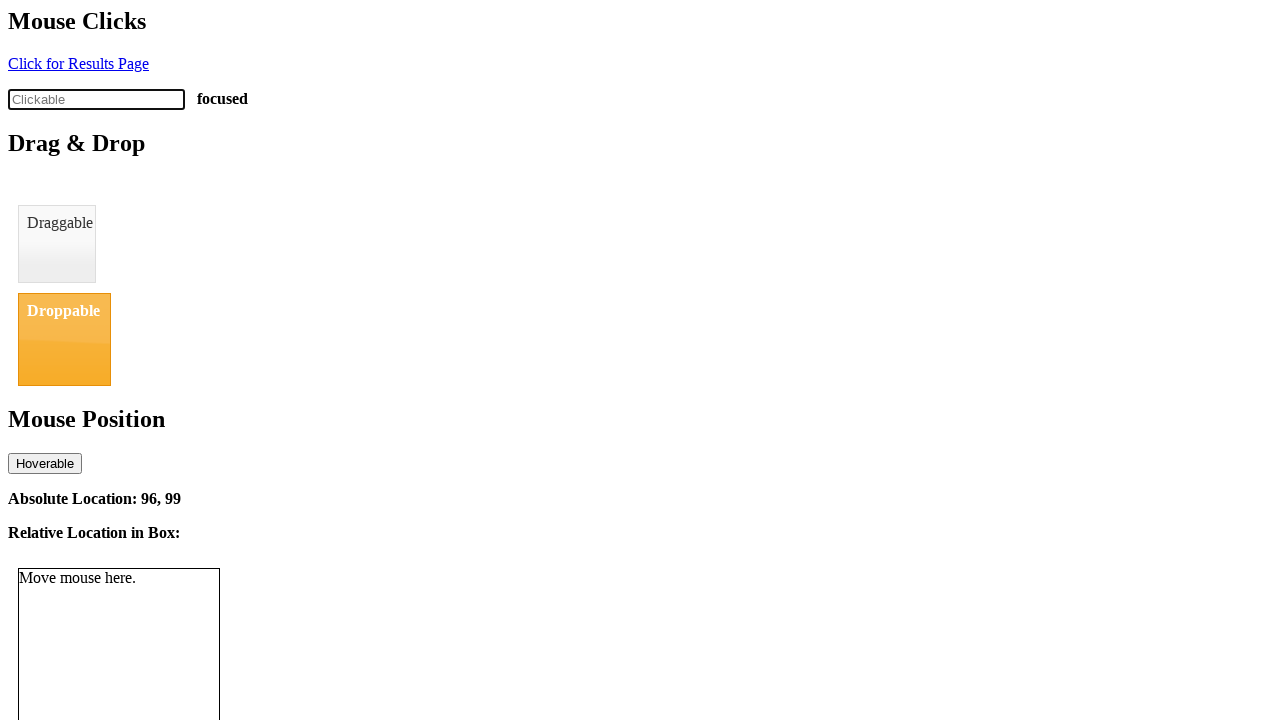

Verified element status is 'focused'
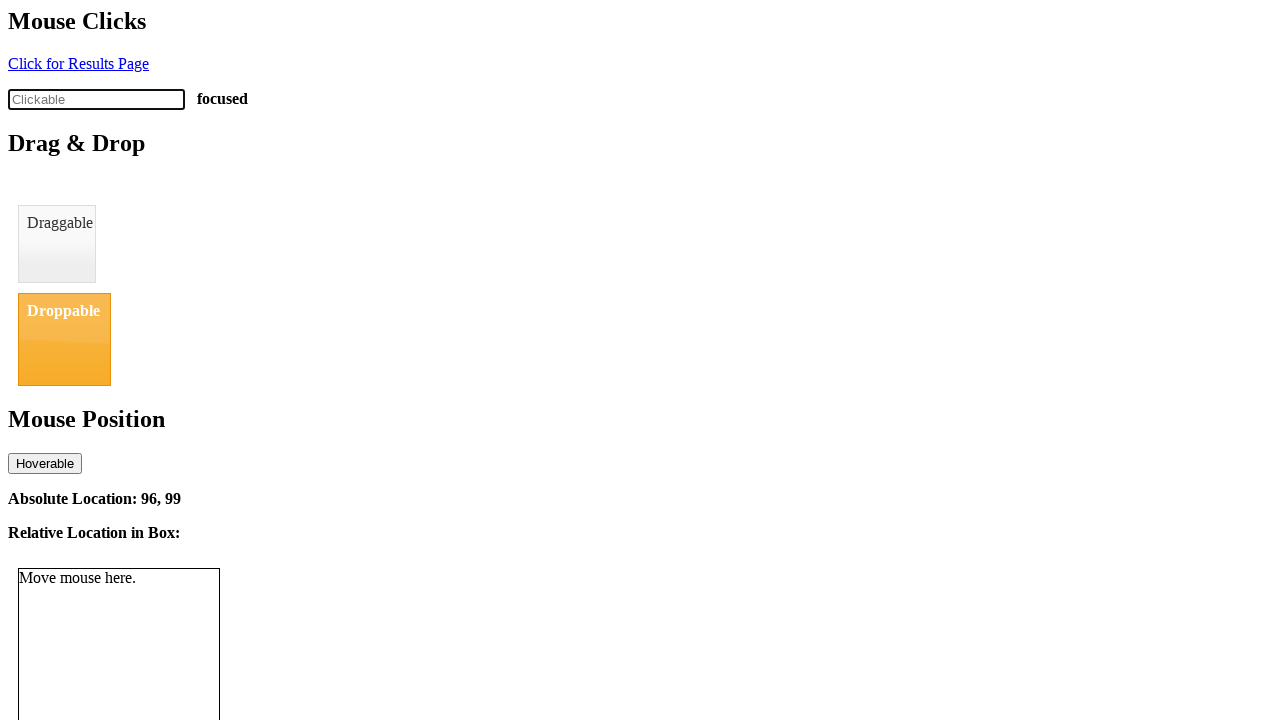

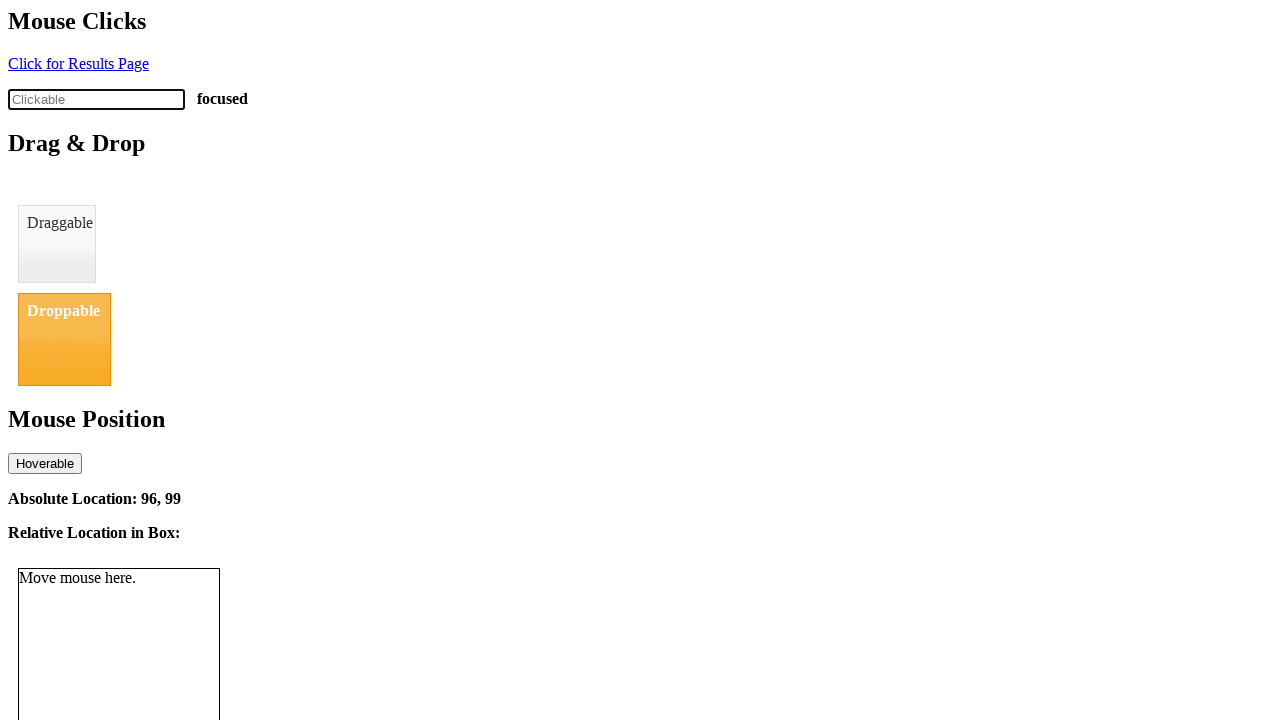